Clicks on cart button to test empty cart message visibility (negative test case)

Starting URL: https://darknesx324.github.io/GreenGearCI.github.io/

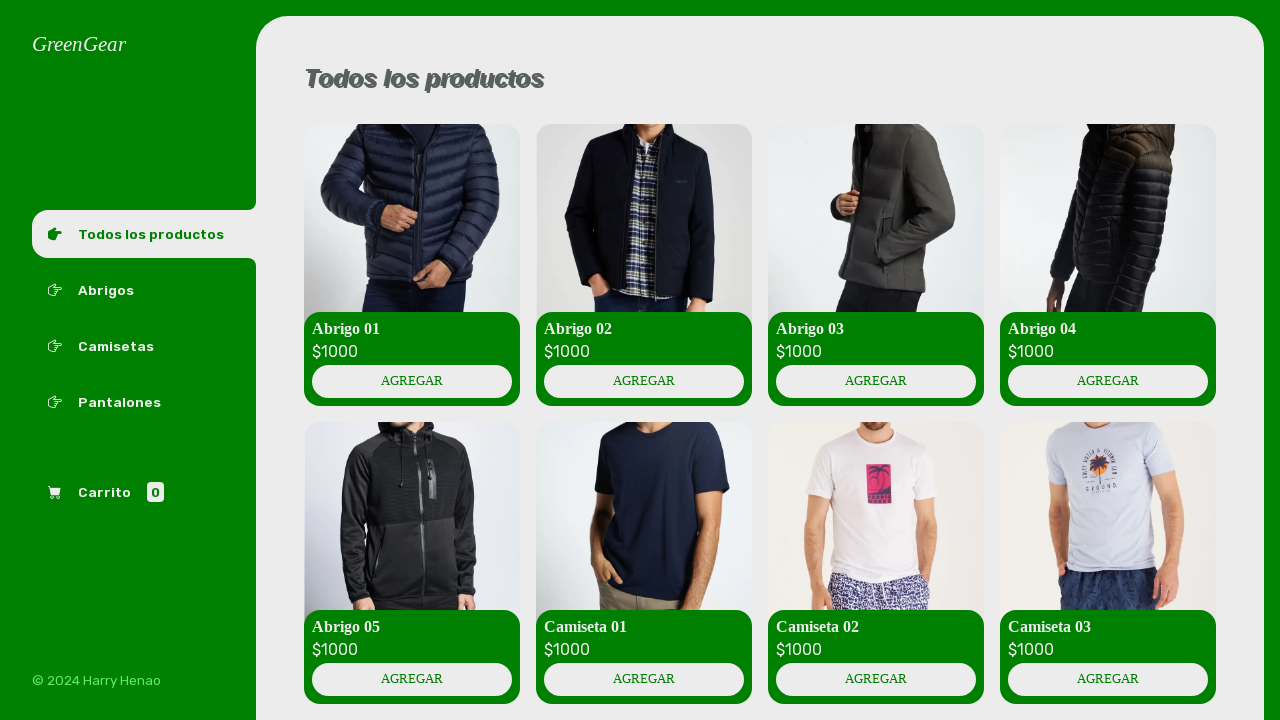

Clicked cart button to navigate to cart at (144, 492) on a.boton-carrito
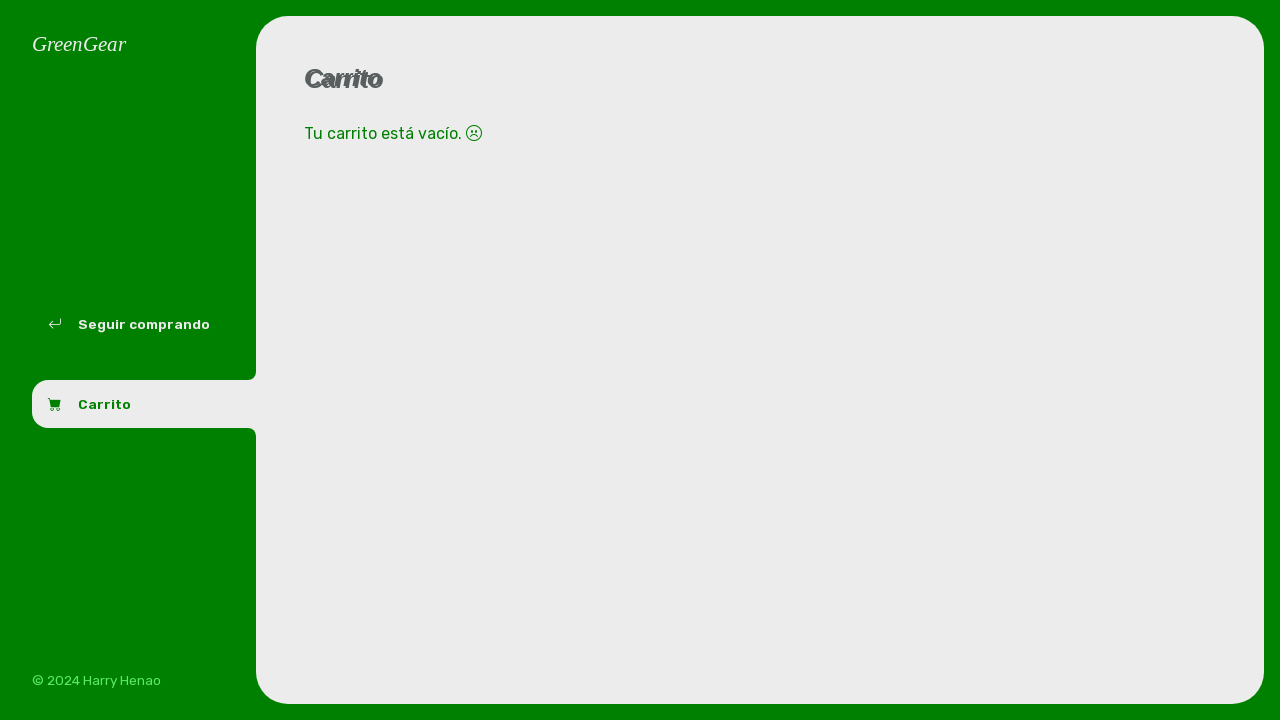

Empty cart message element loaded
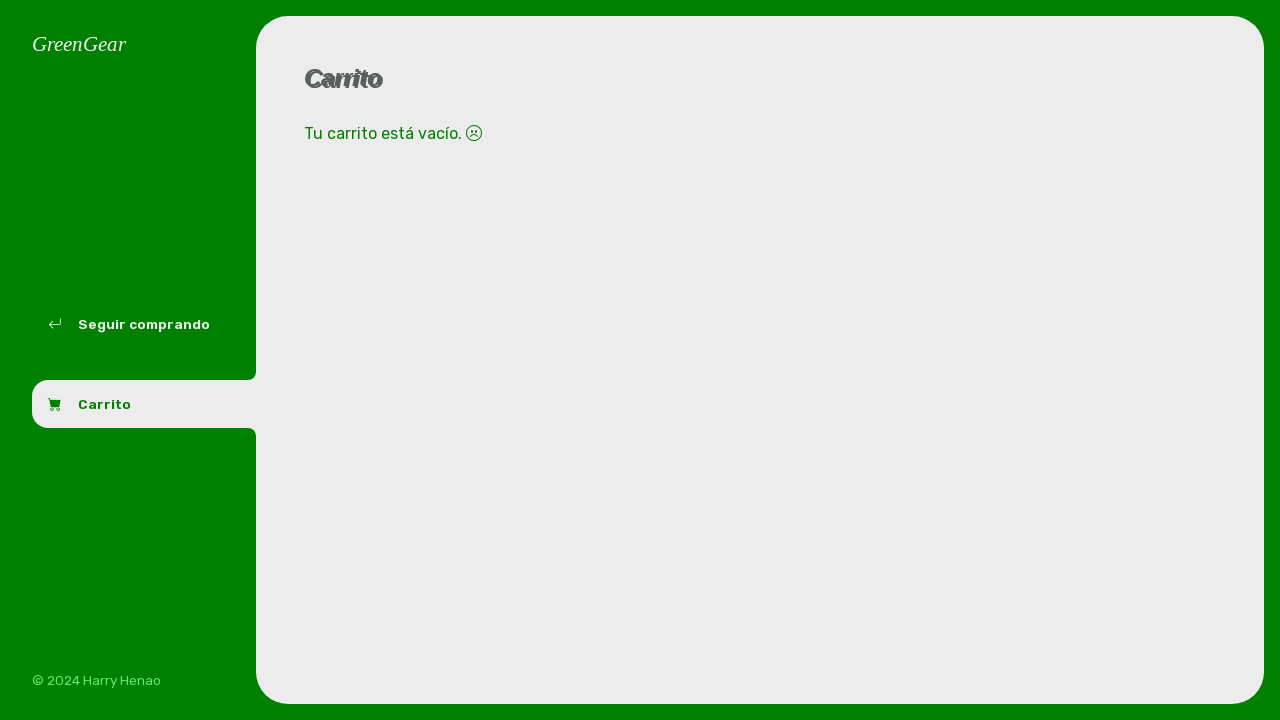

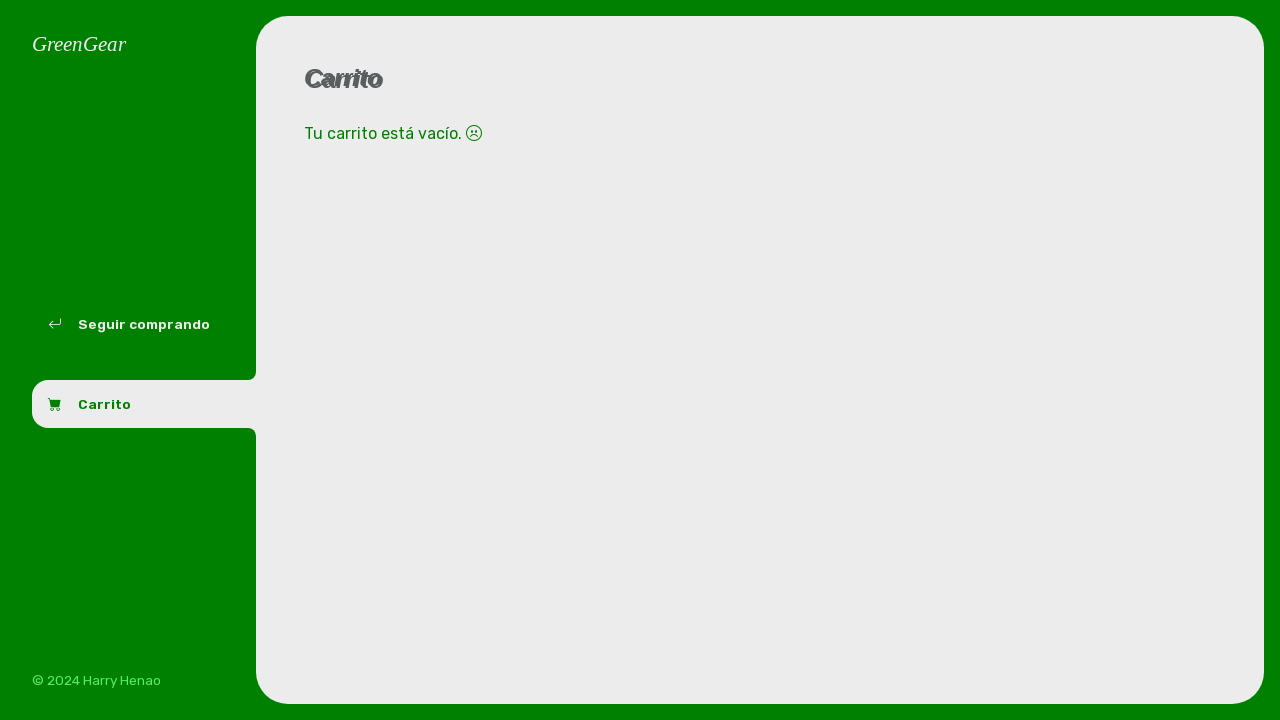